Tests dropdown selection functionality by selecting a birth year (2000), month (January), and day (10) using different selection methods (by index, by value, and by visible text)

Starting URL: https://testcenter.techproeducation.com/index.php?page=dropdown

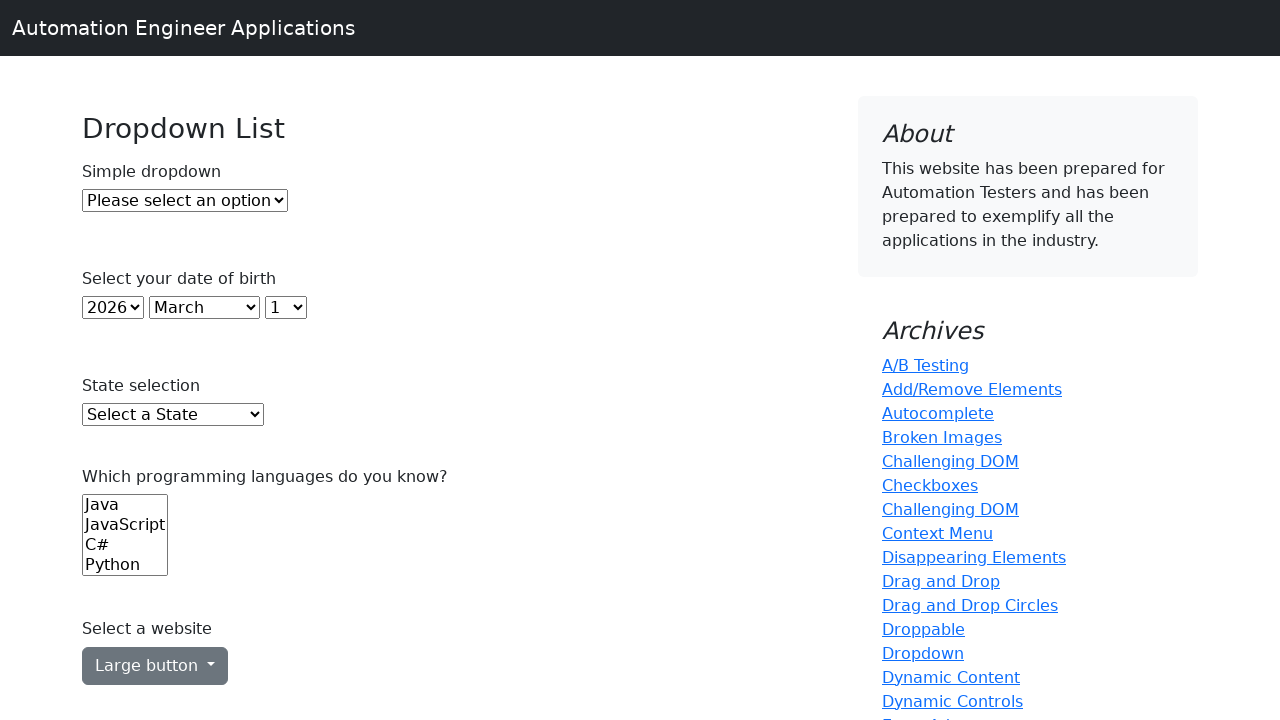

Selected birth year 2000 by index 22 from year dropdown on select#year
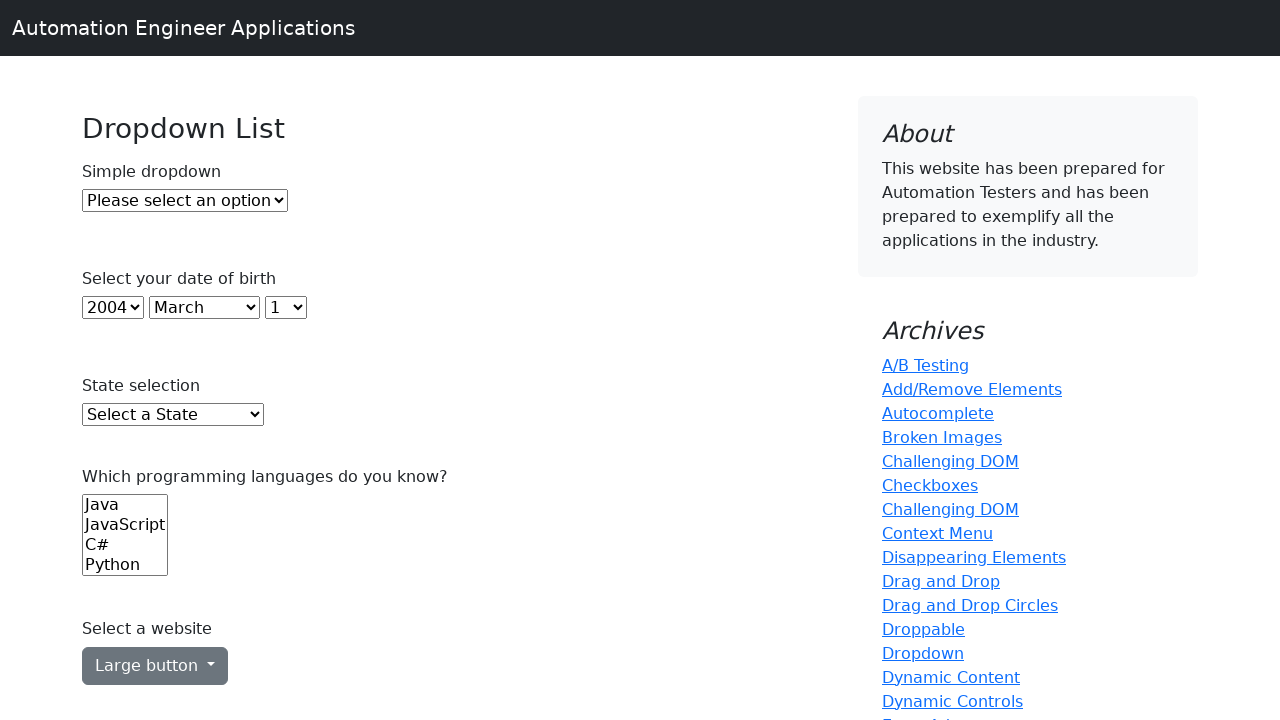

Selected January (value '0') from month dropdown on select#month
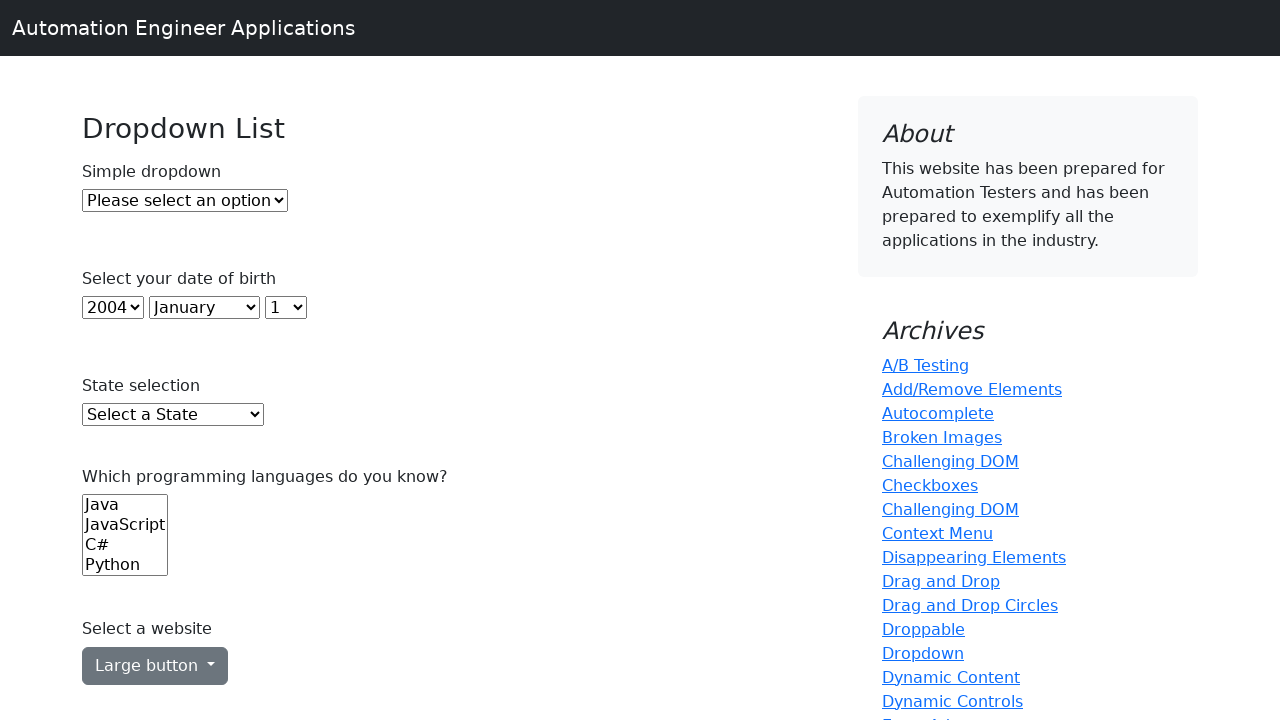

Selected day 10 by visible text from day dropdown on select#day
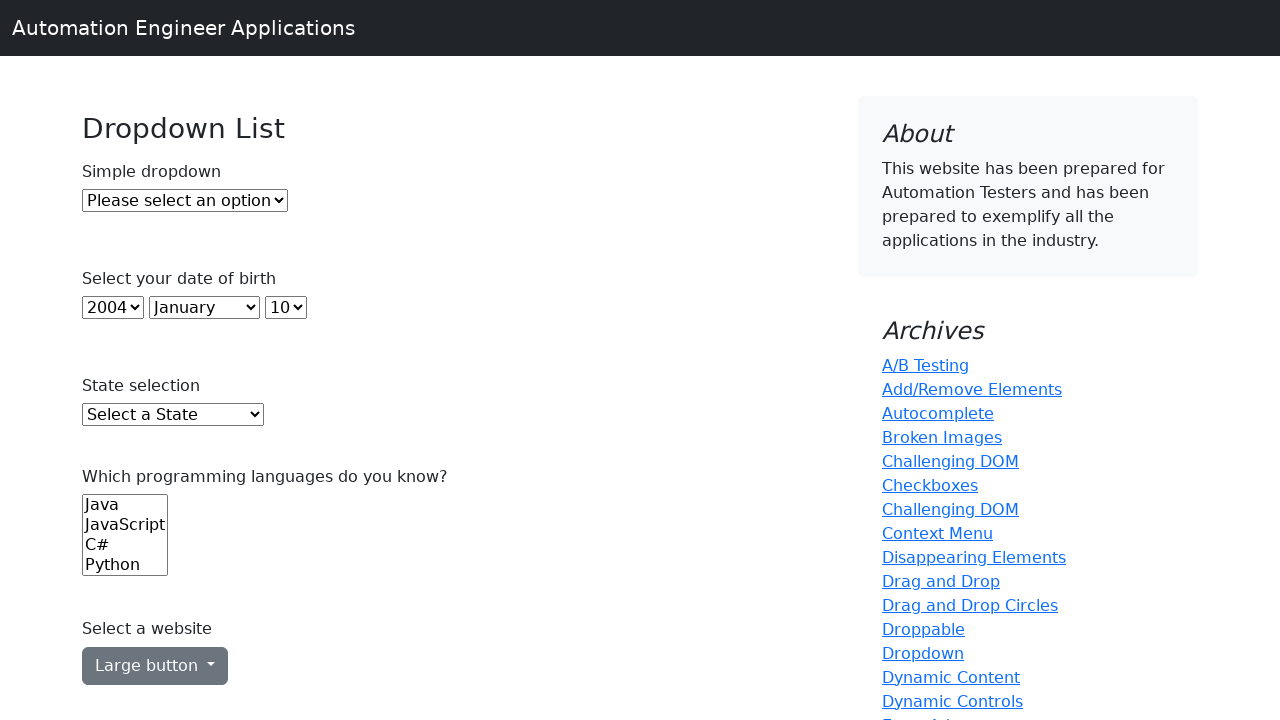

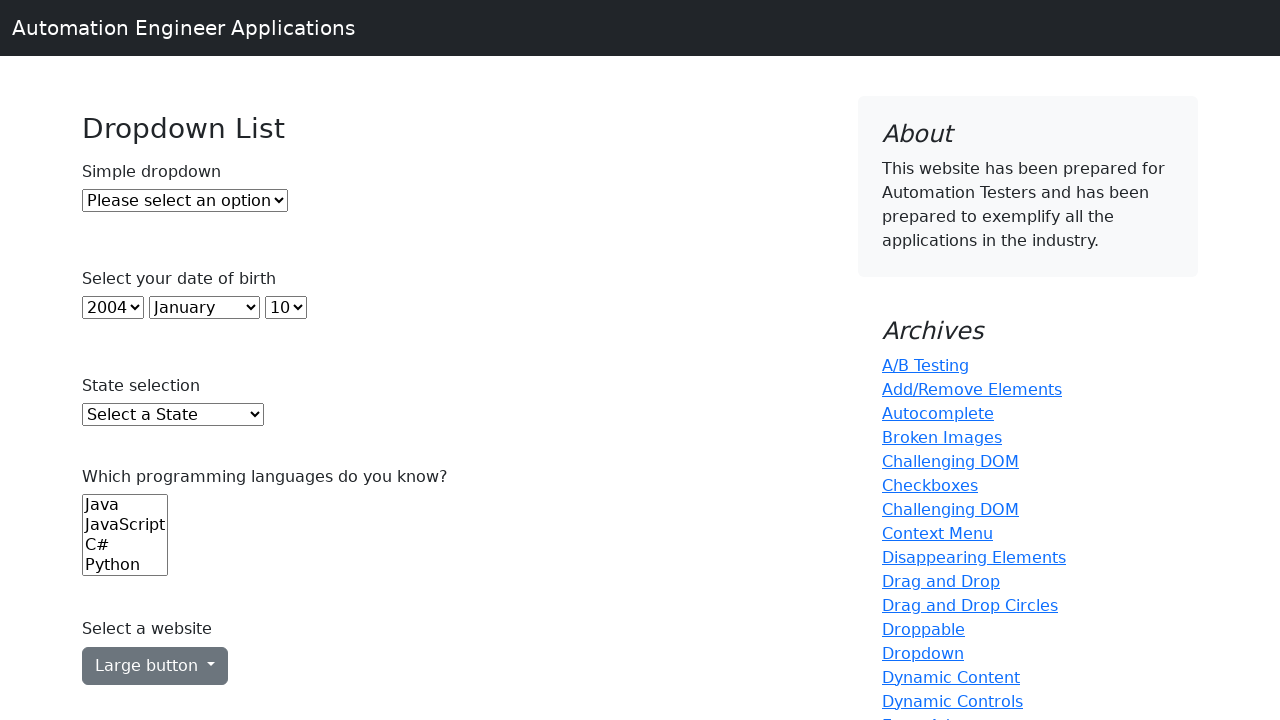